Tests the jQuery UI draggable demo page by switching to the demo iframe, interacting with the draggable element, and then clicking the Download link in the main content.

Starting URL: http://jqueryui.com/draggable/

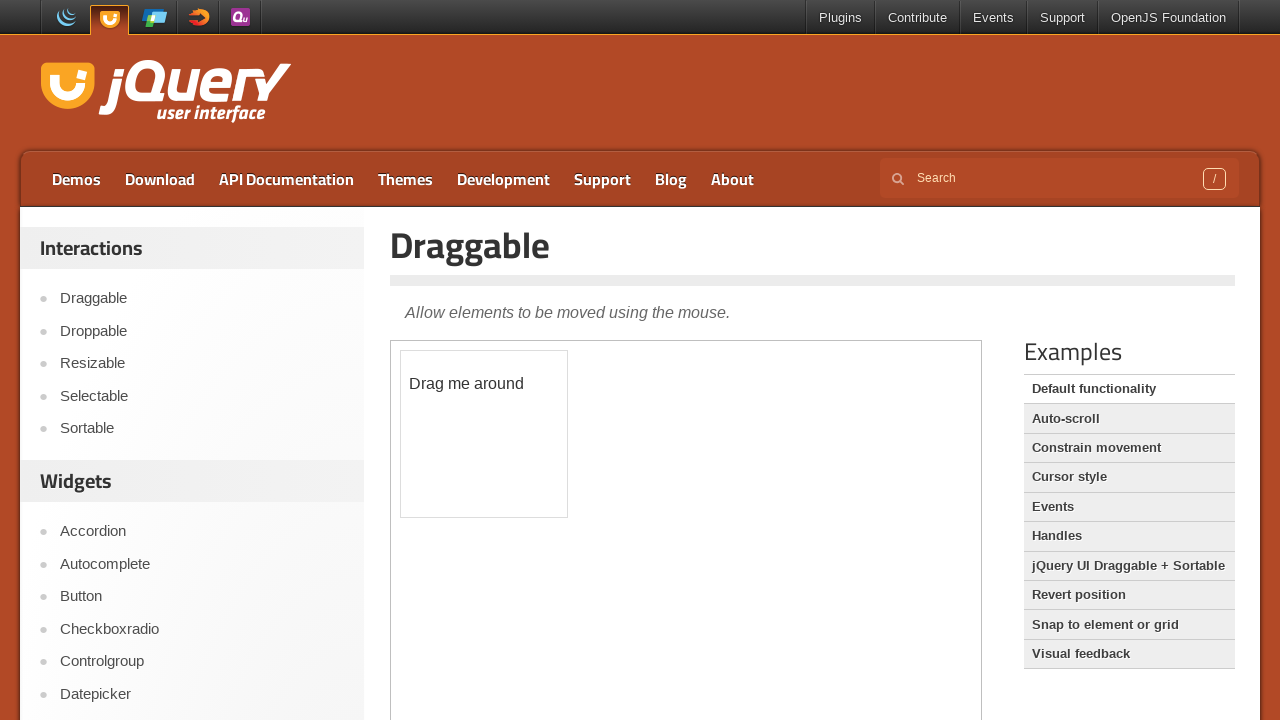

Demo iframe loaded
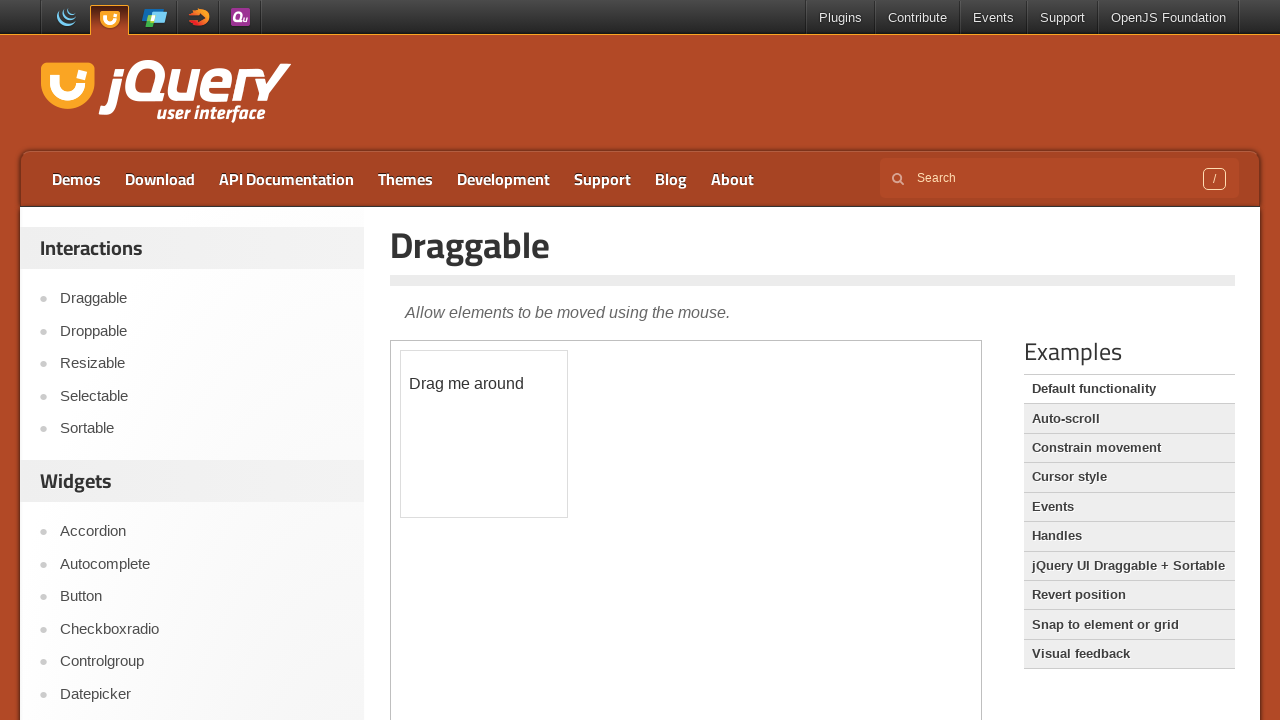

Switched to demo iframe
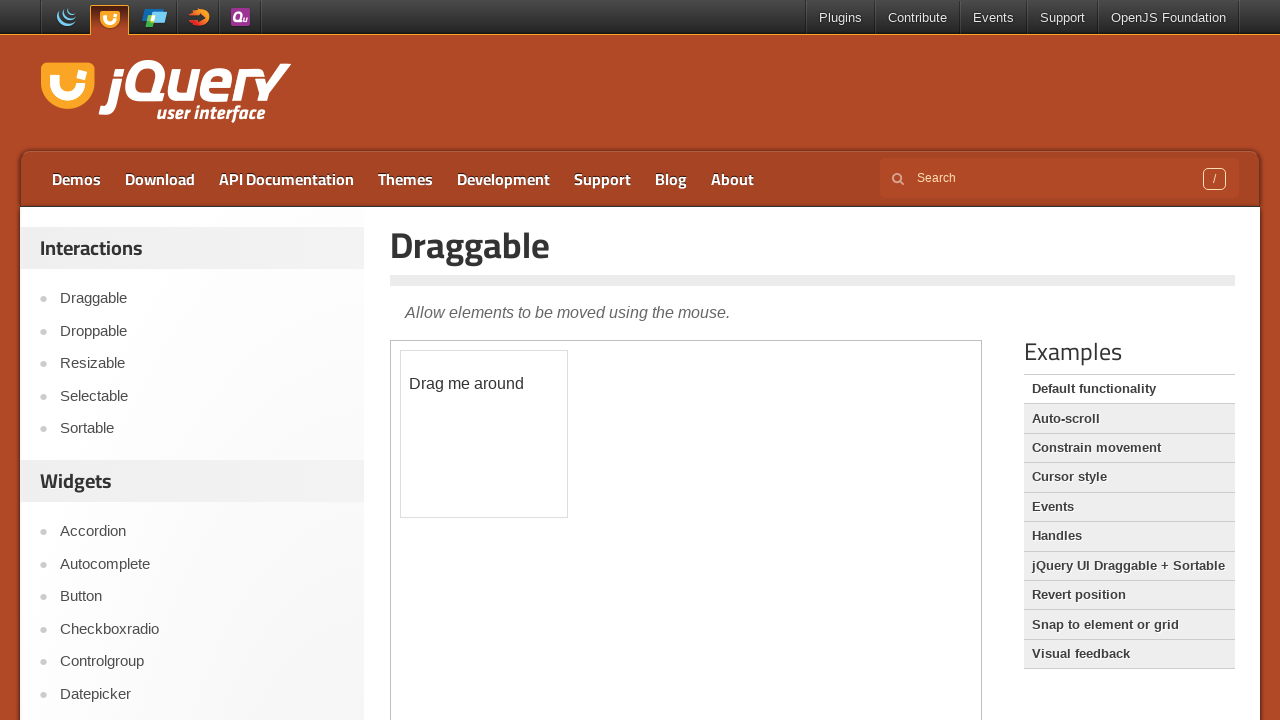

Draggable element is visible in the iframe
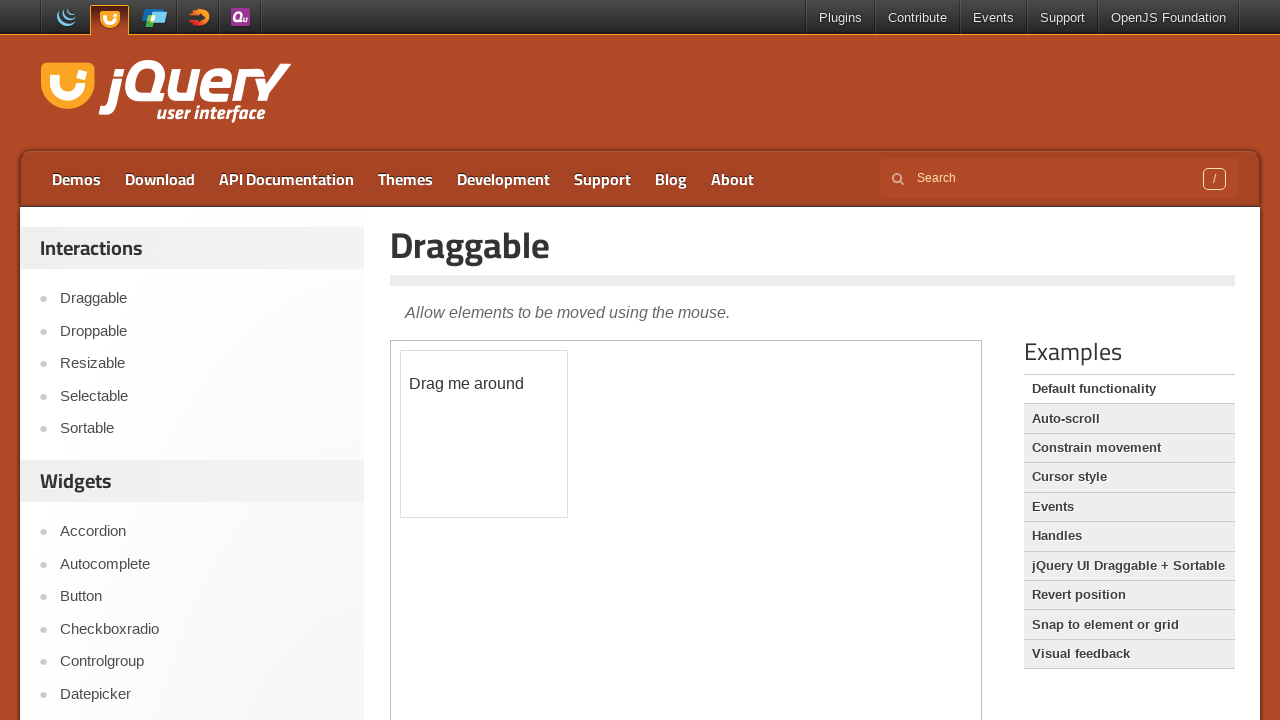

Clicked Download link in main content at (160, 179) on a:text('Download')
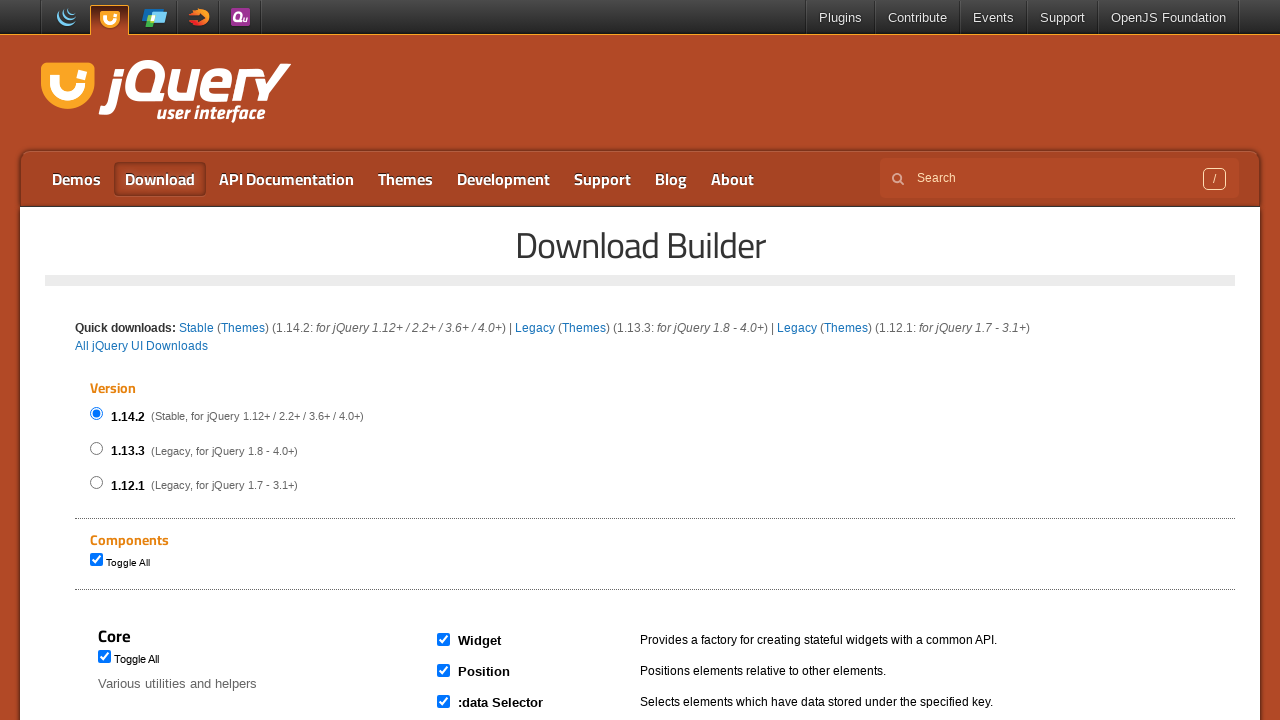

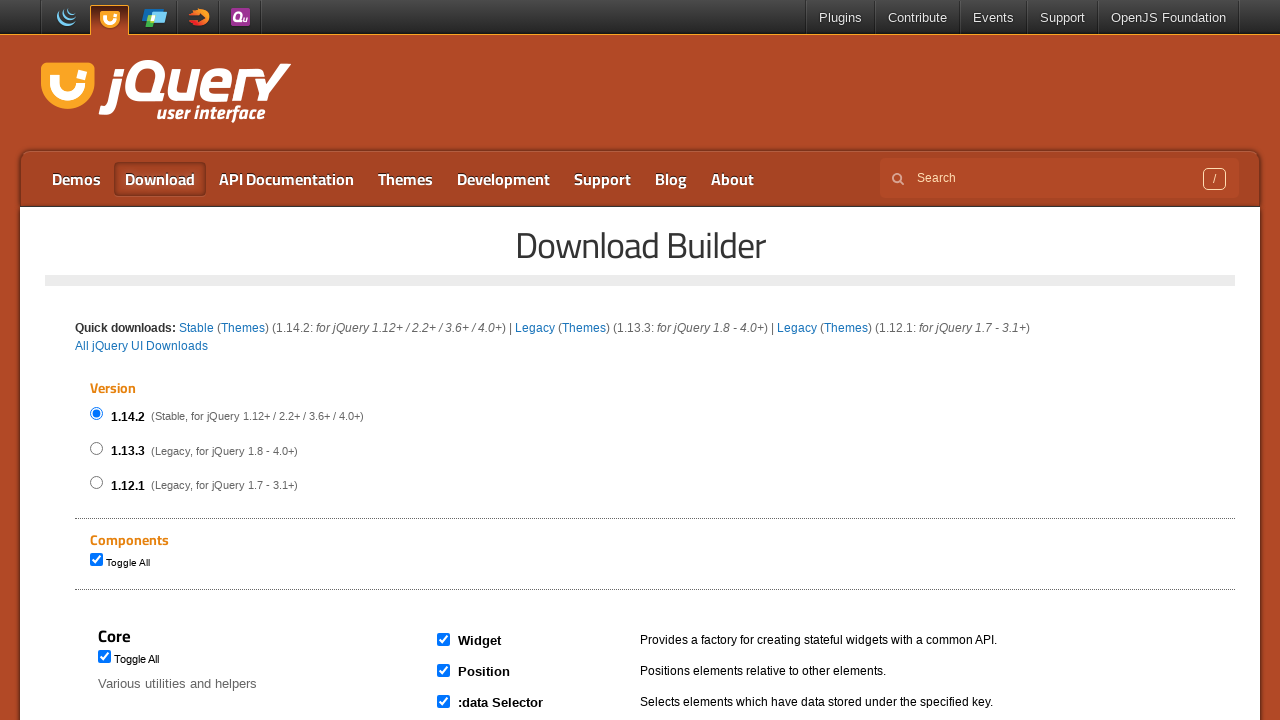